Tests that clicking cancel removes an error message after an invalid save attempt

Starting URL: https://devmountain-qa.github.io/employee-manager/1.2_Version/index.html

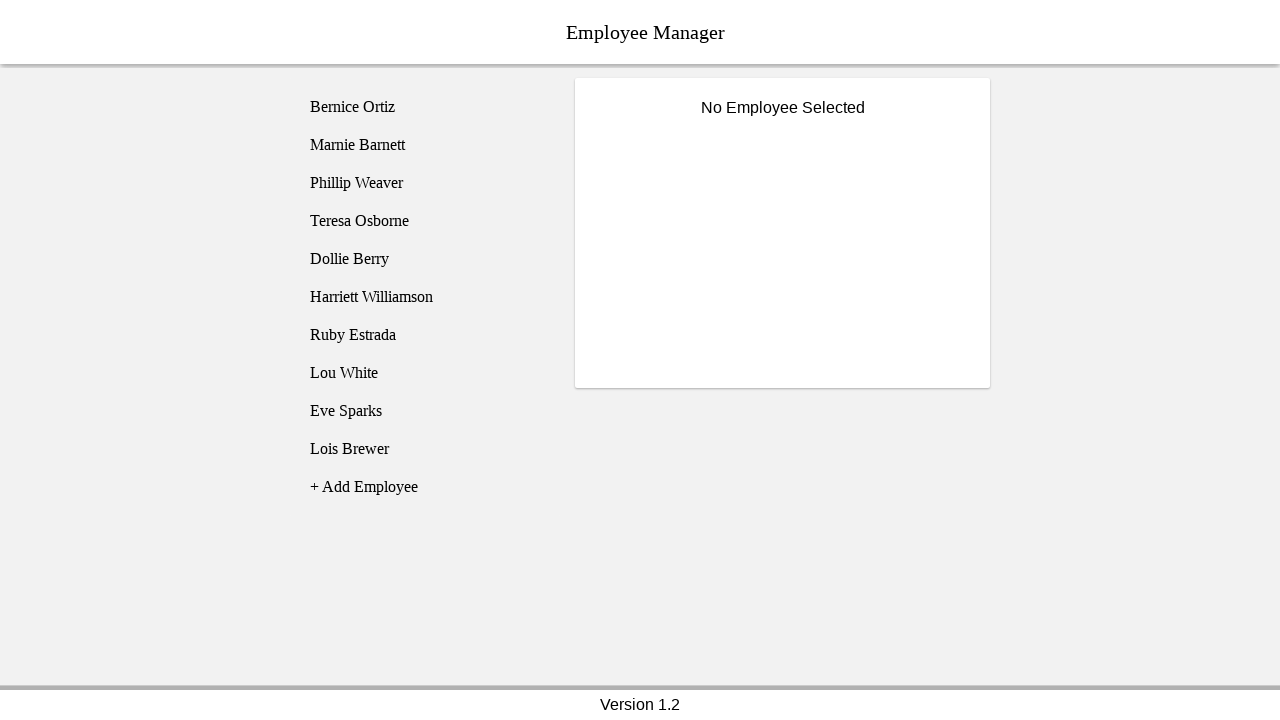

Clicked on Bernice Ortiz employee at (425, 107) on [name='employee1']
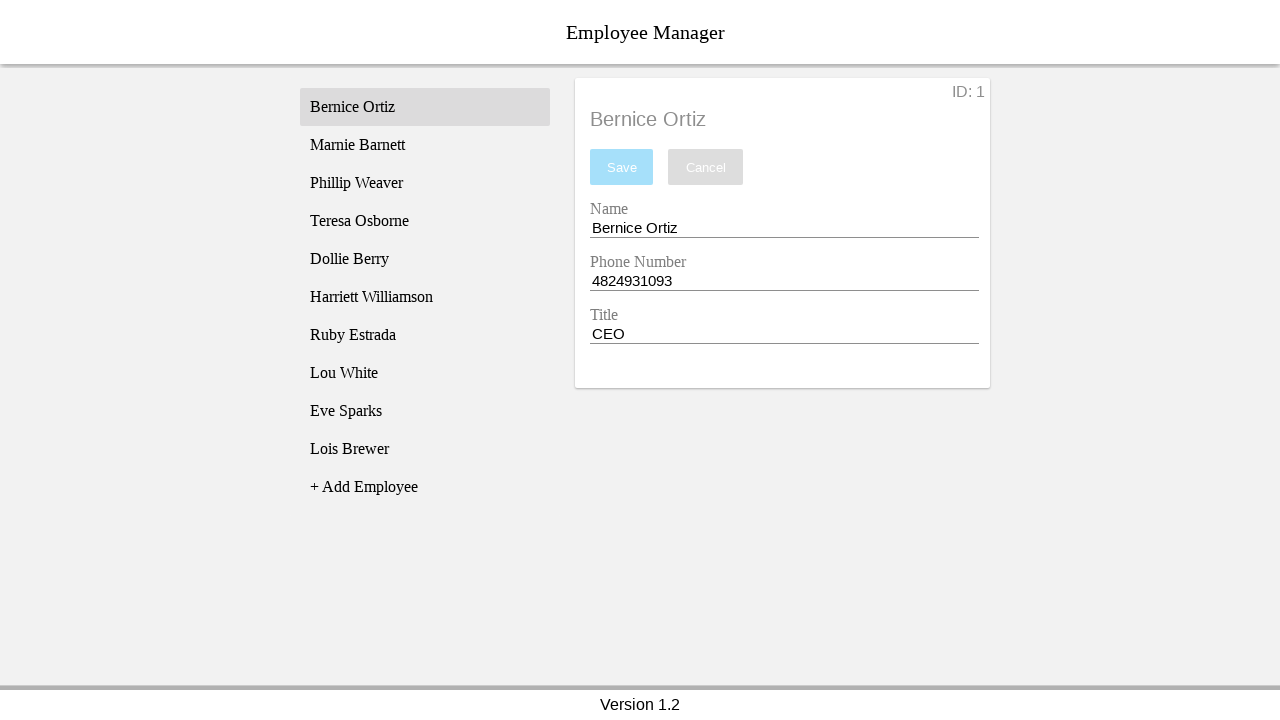

Name input field became visible
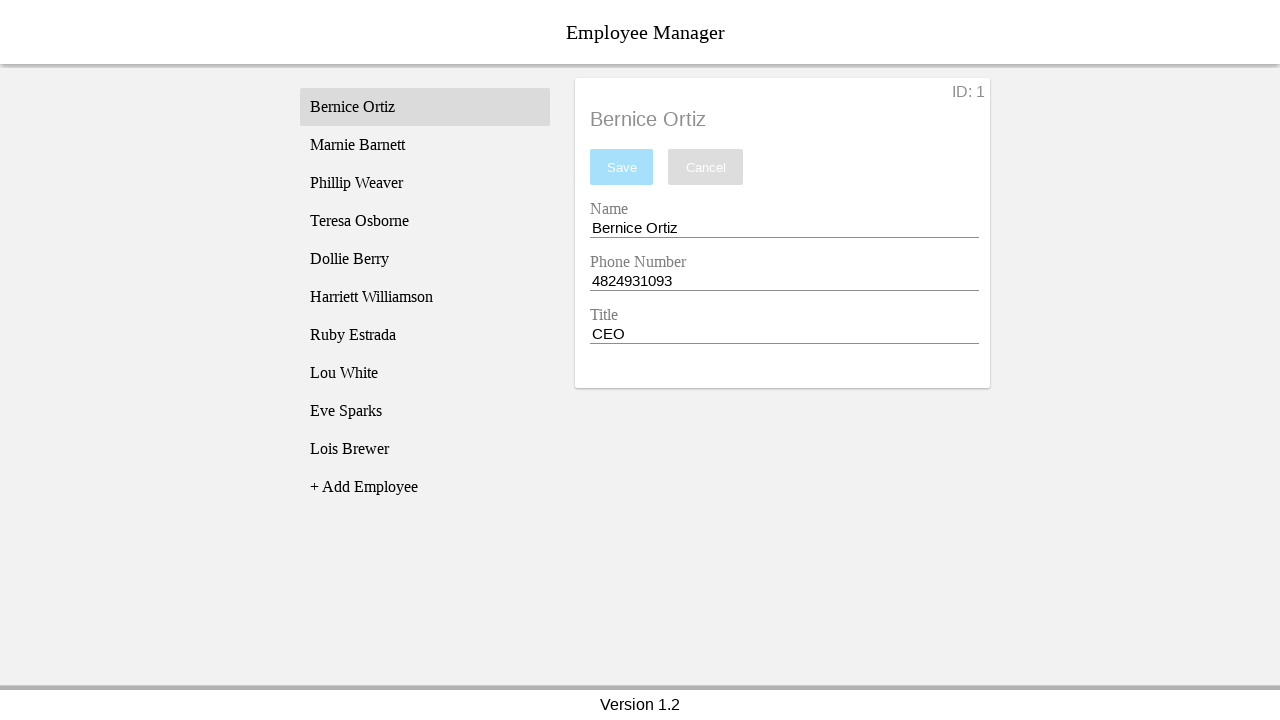

Cleared the name input field completely on [name='nameEntry']
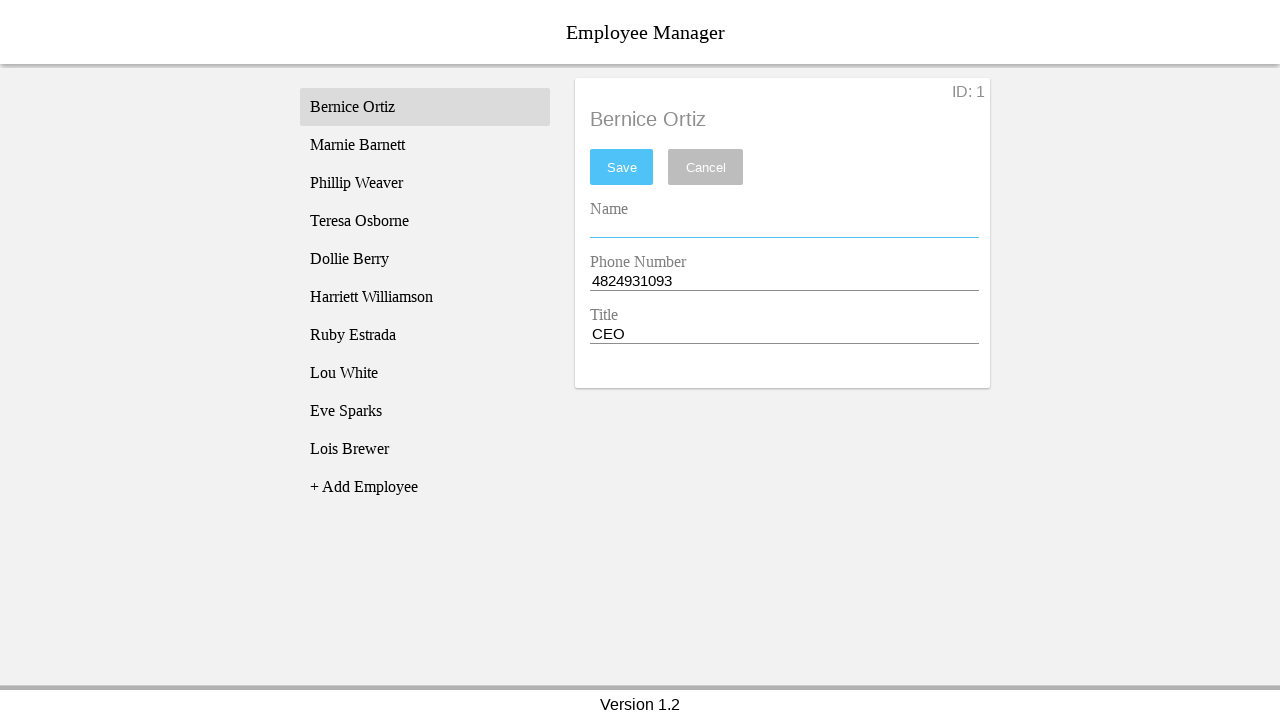

Pressed Space key in name input on [name='nameEntry']
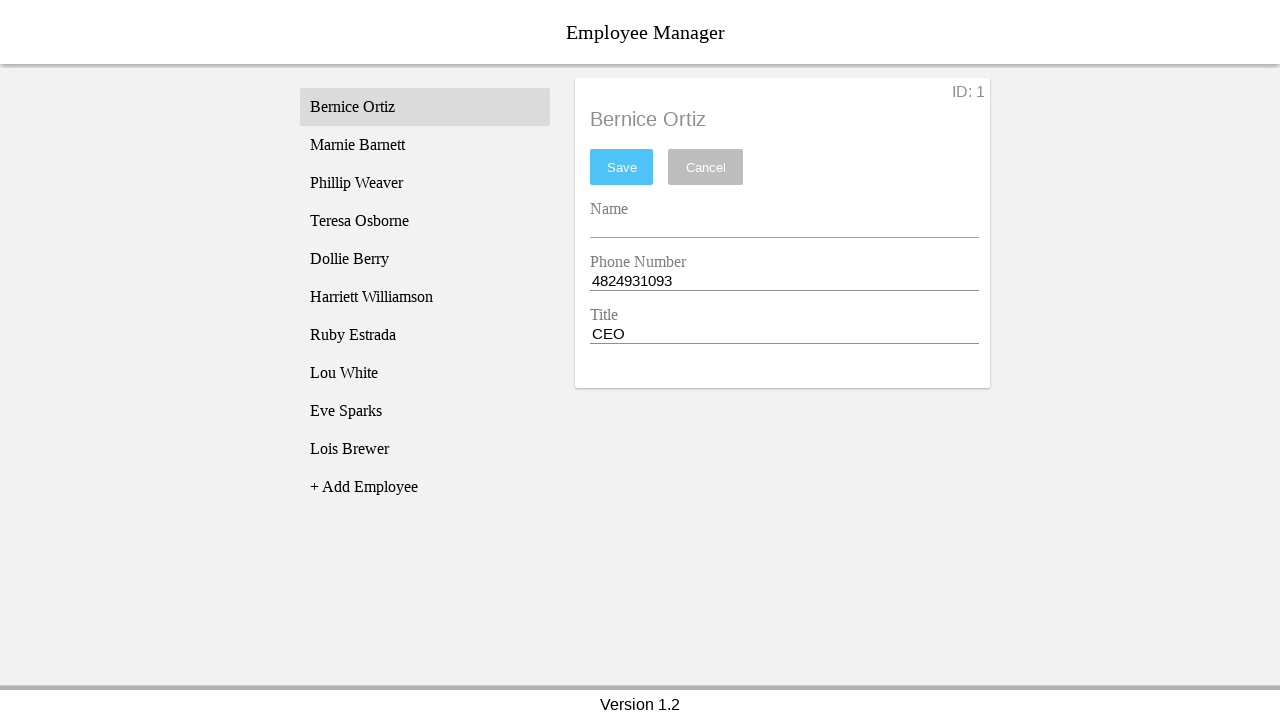

Pressed Backspace key in name input to trigger validation on [name='nameEntry']
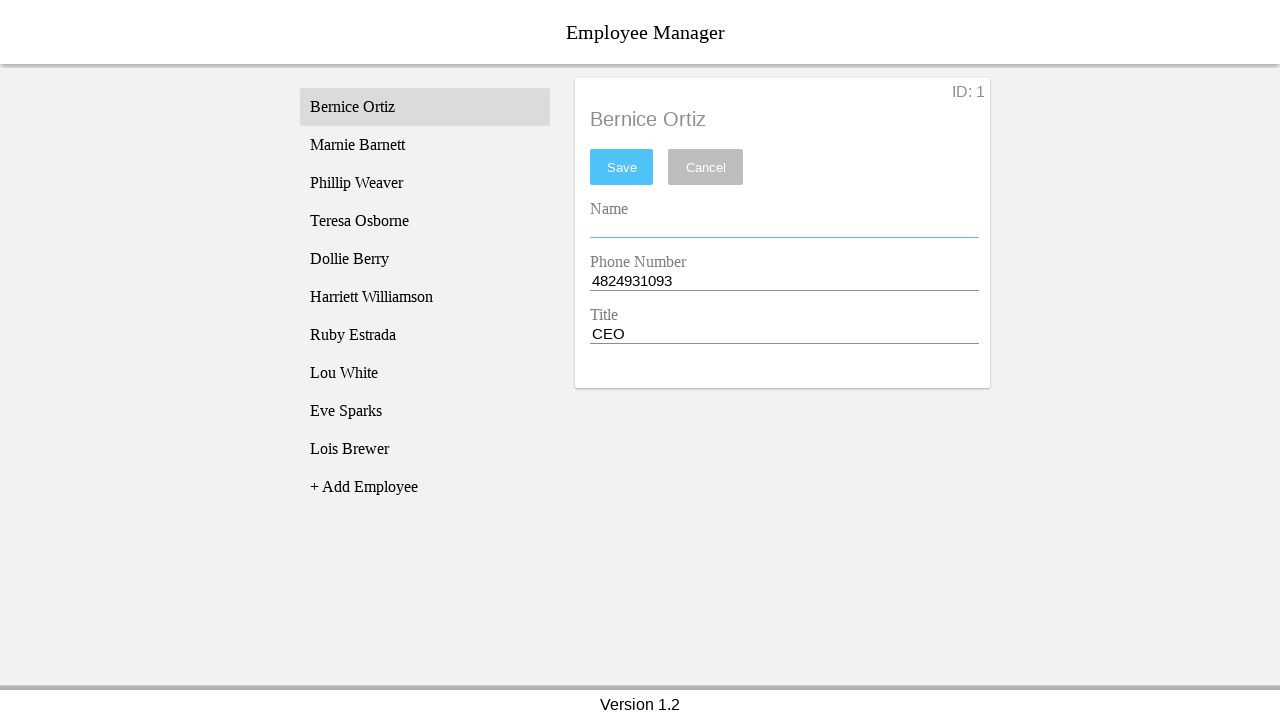

Clicked save button with empty name field at (622, 167) on #saveBtn
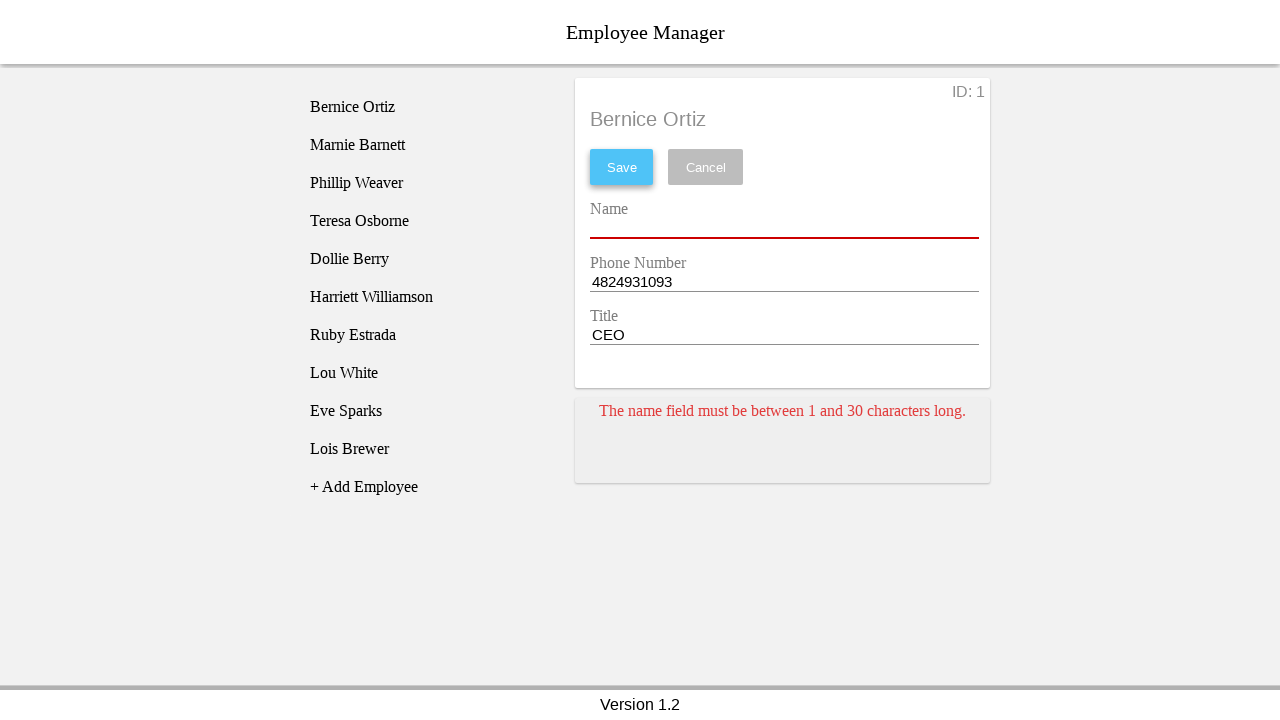

Error card appeared after invalid save attempt
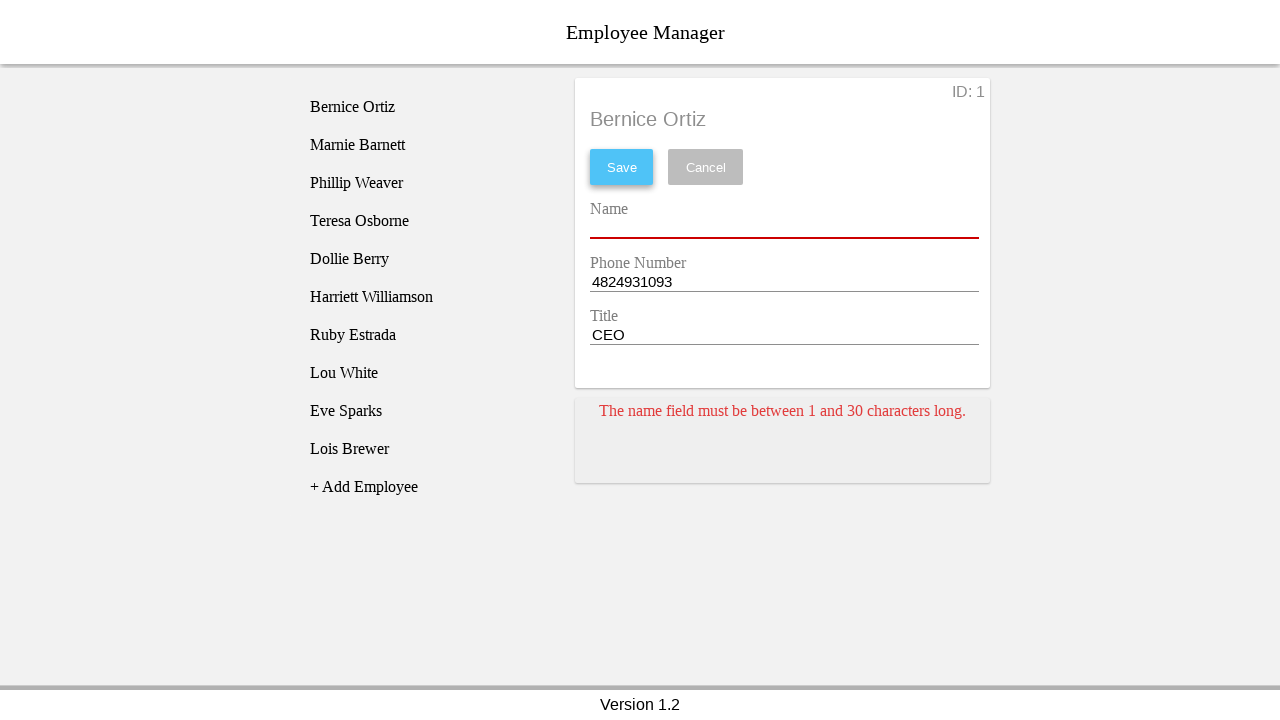

Pressed Space key in name input on [name='nameEntry']
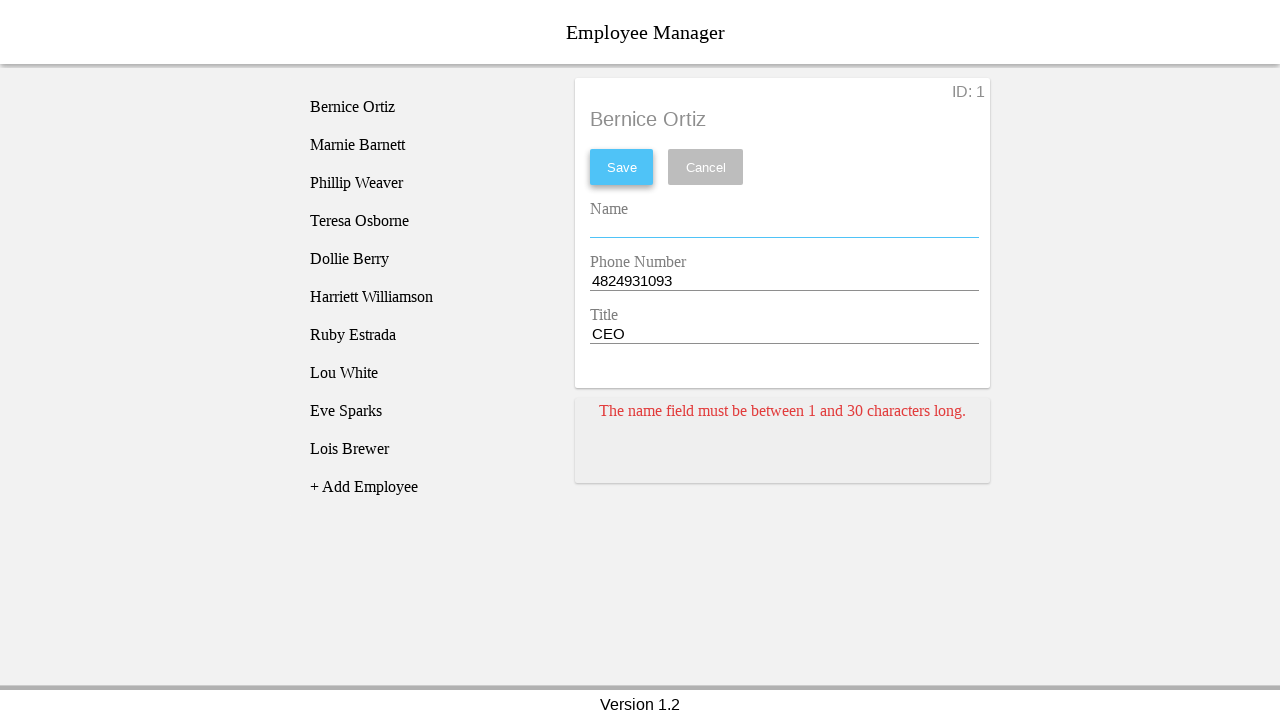

Clicked cancel button to dismiss error message at (706, 167) on [name='cancel']
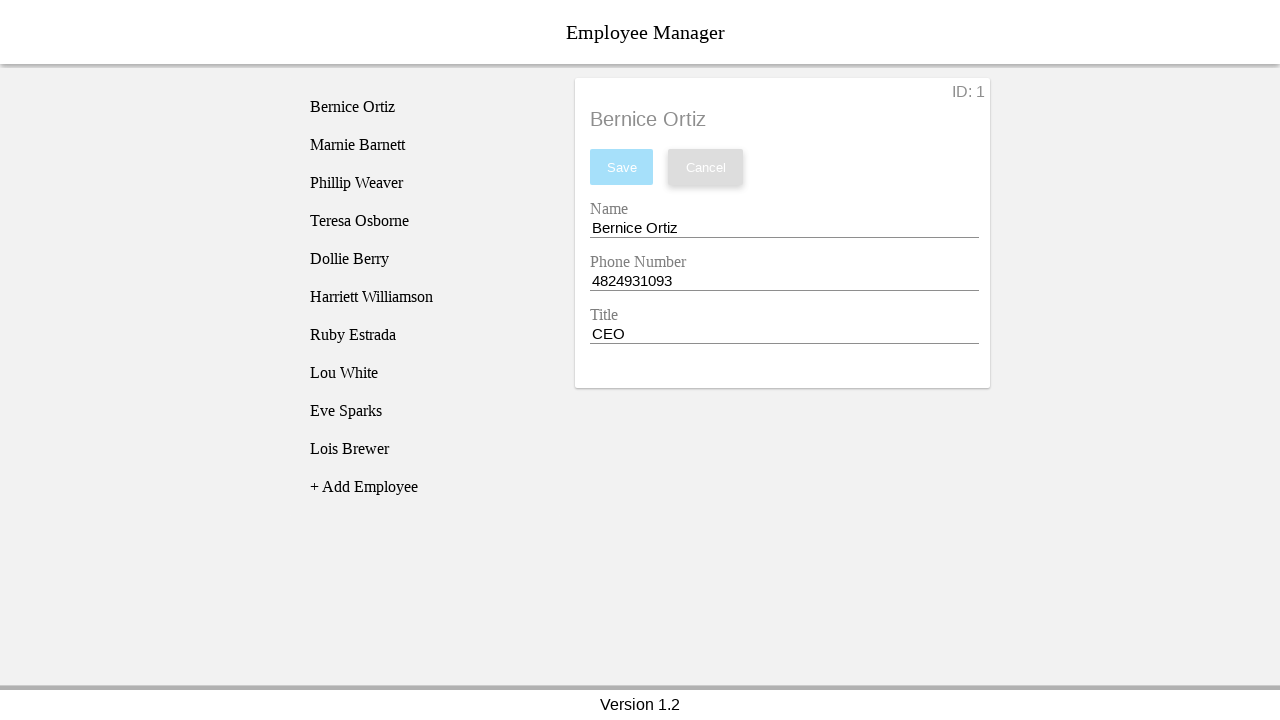

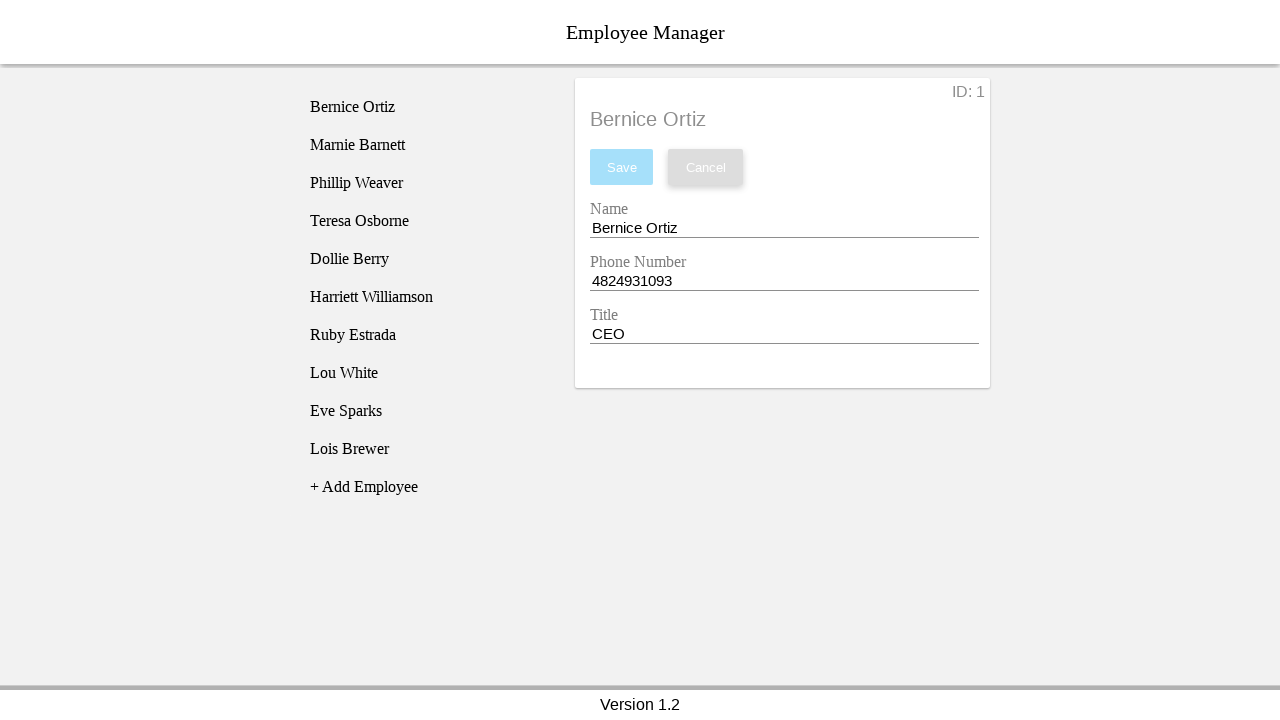